Opens a practice page, navigates to courses page in a new tab to get course text, then switches back to enter that text in a name field

Starting URL: https://rahulshettyacademy.com/angularpractice/

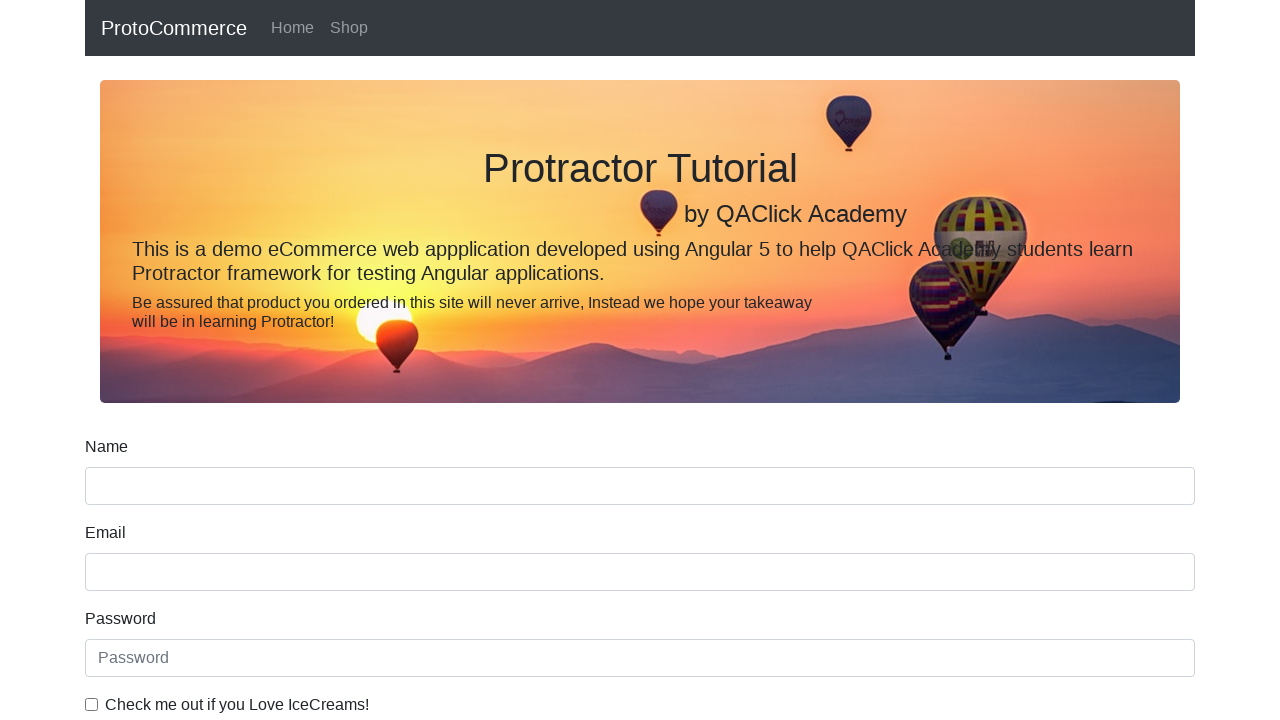

Navigated to practice page at https://rahulshettyacademy.com/angularpractice/
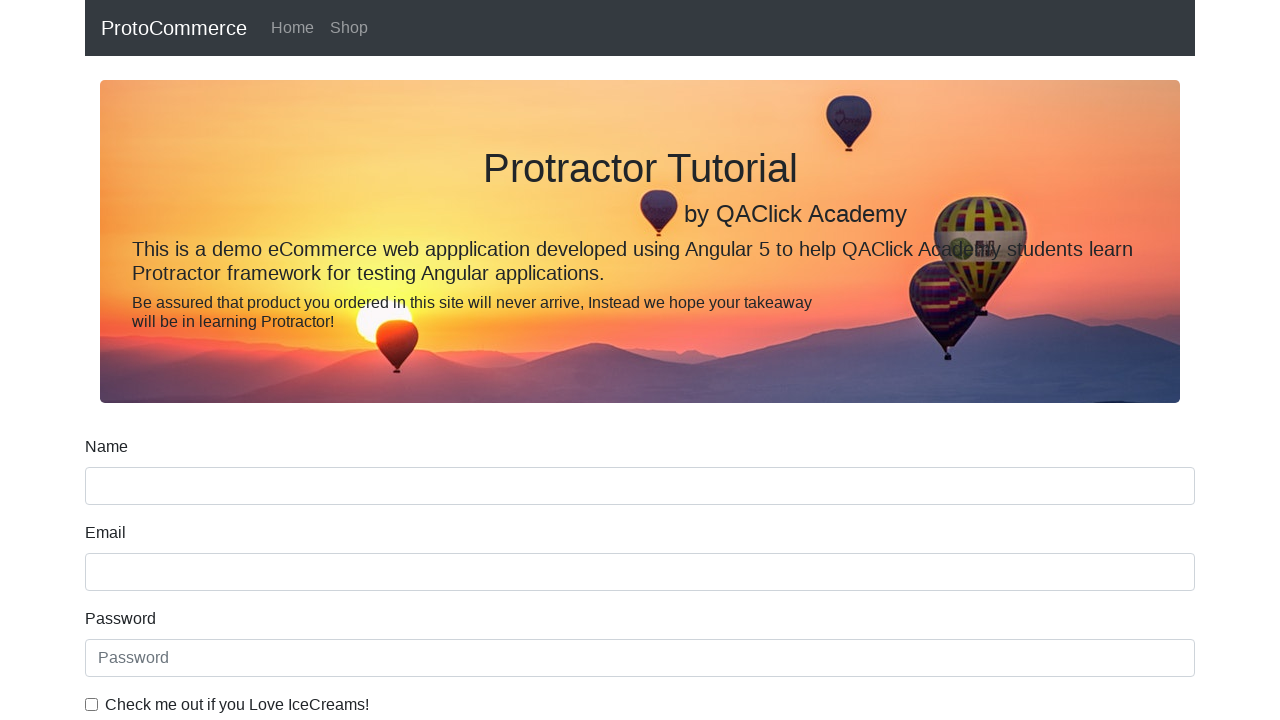

Opened a new tab/page
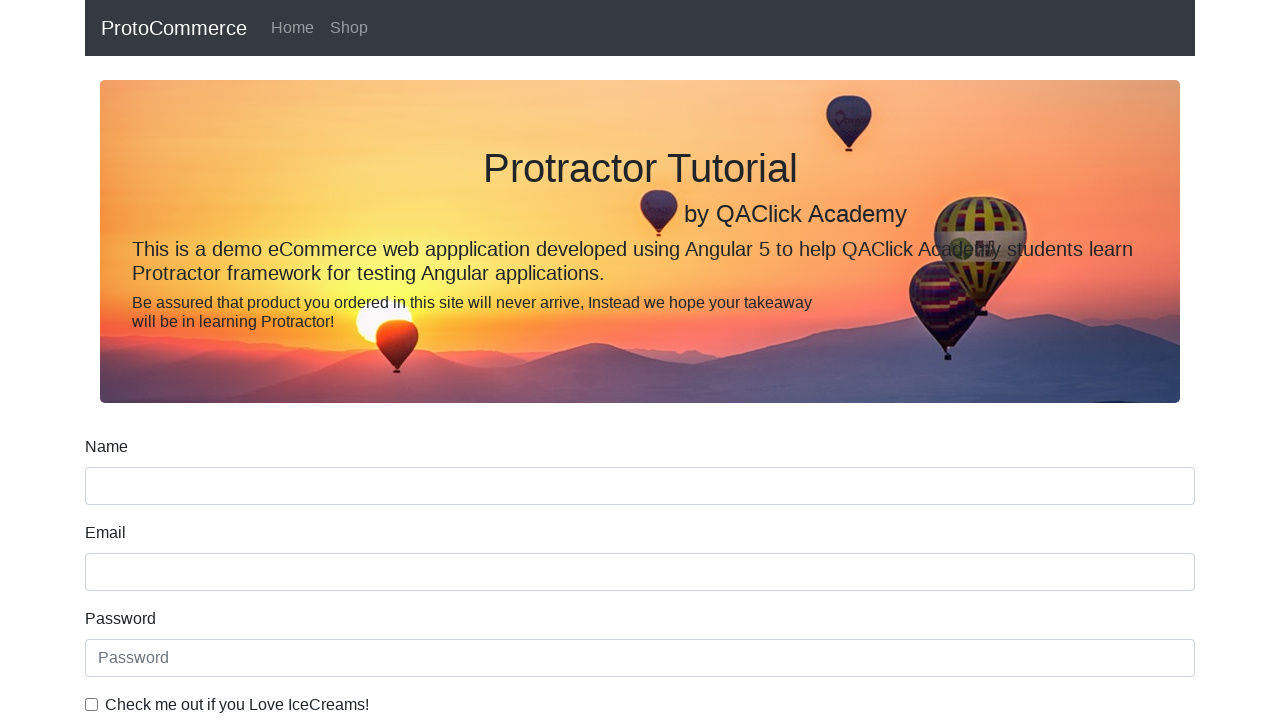

Navigated new tab to https://rahulshettyacademy.com/
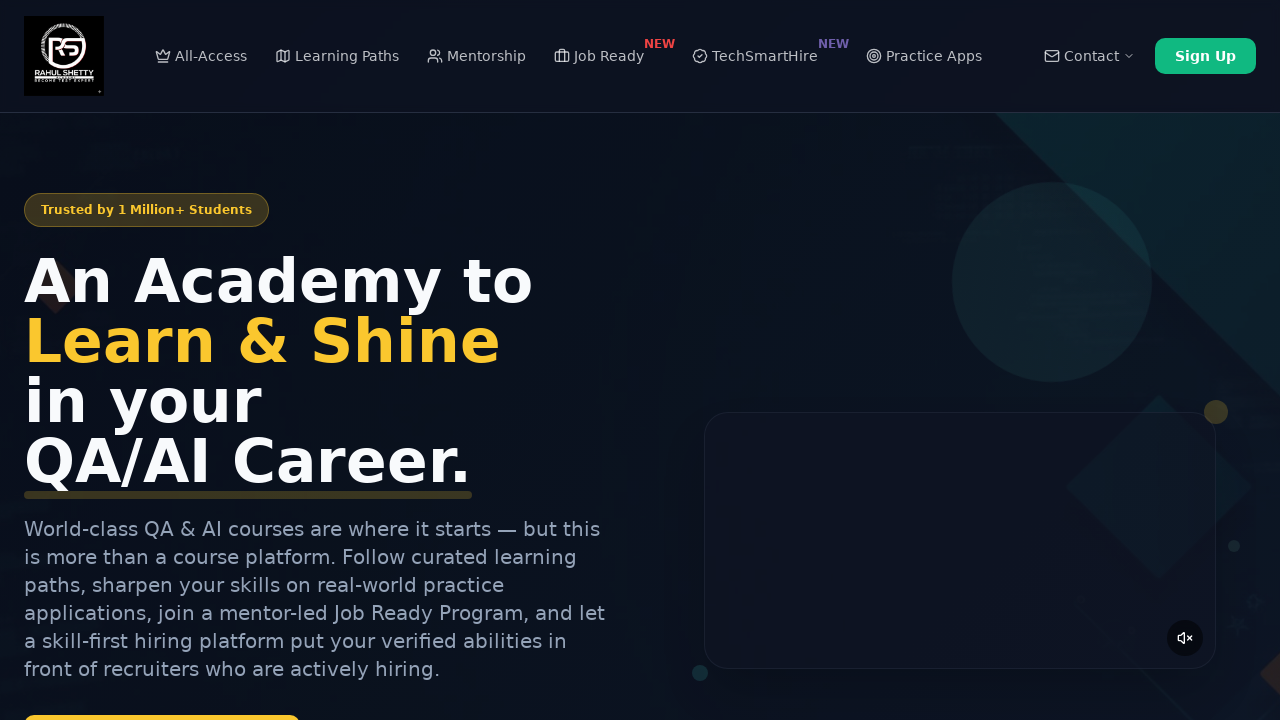

Course links loaded on the page
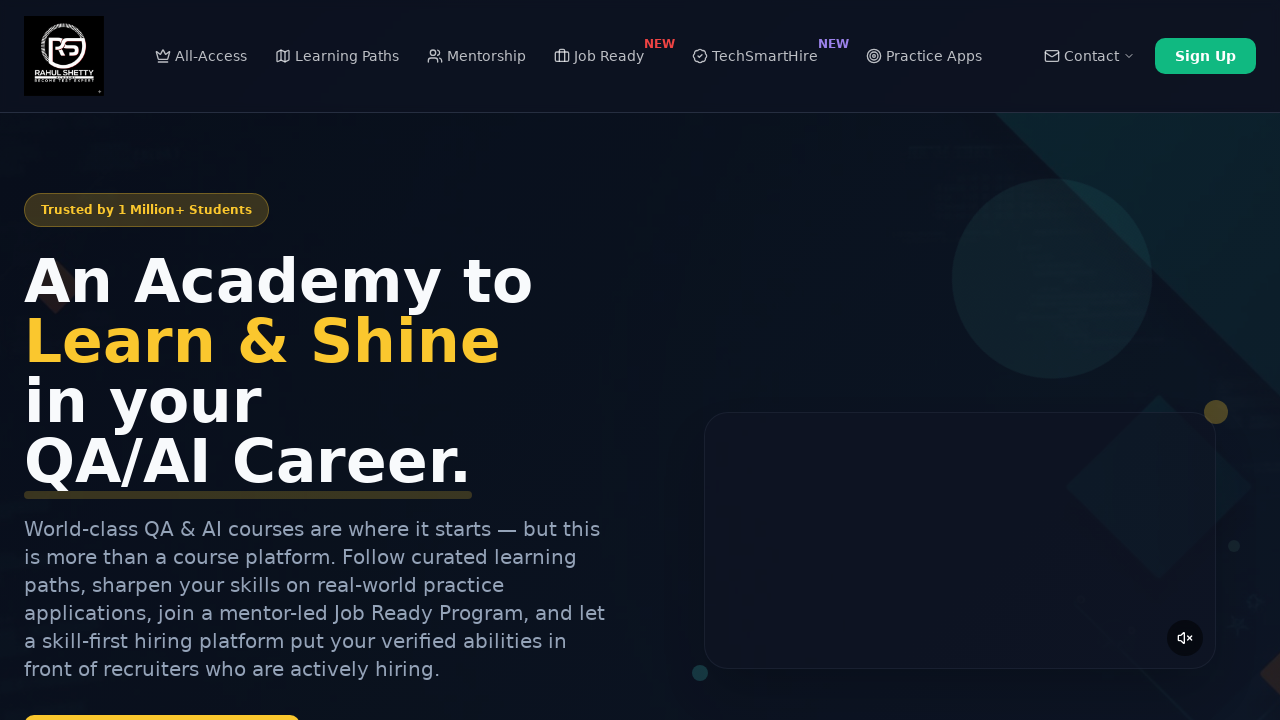

Located all course links on the page
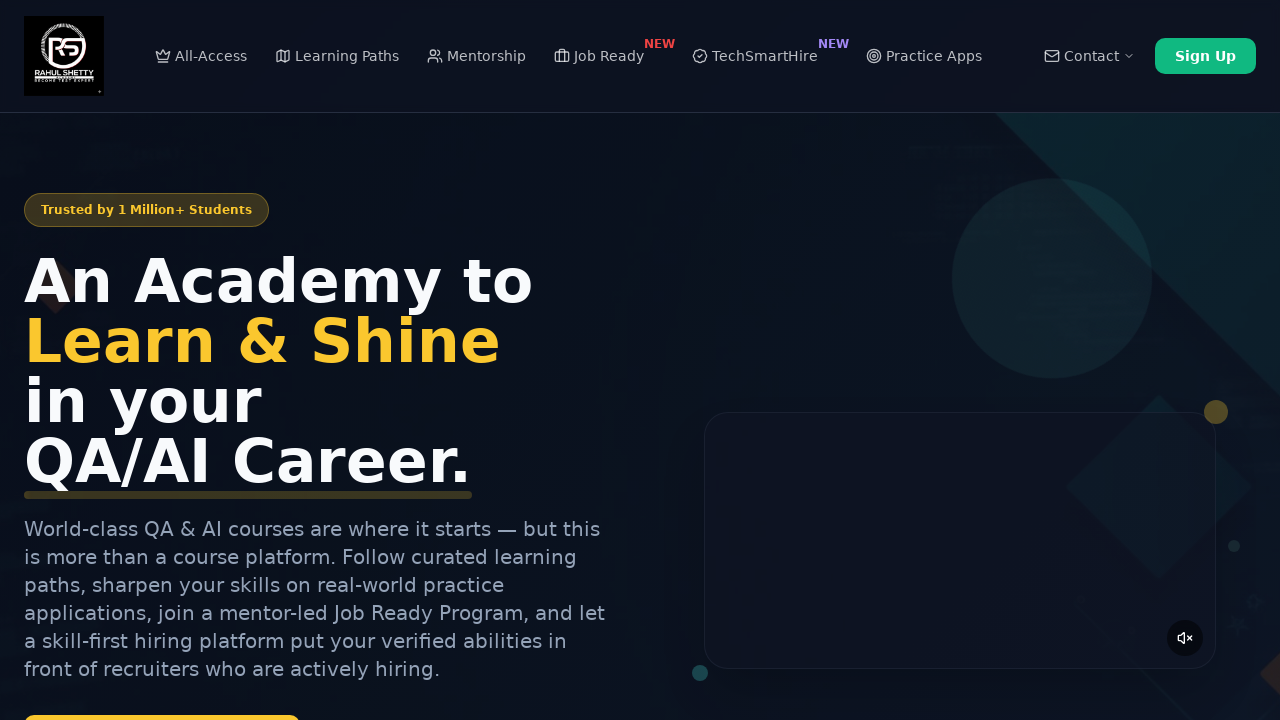

Retrieved course text from second course link: 'Playwright Testing'
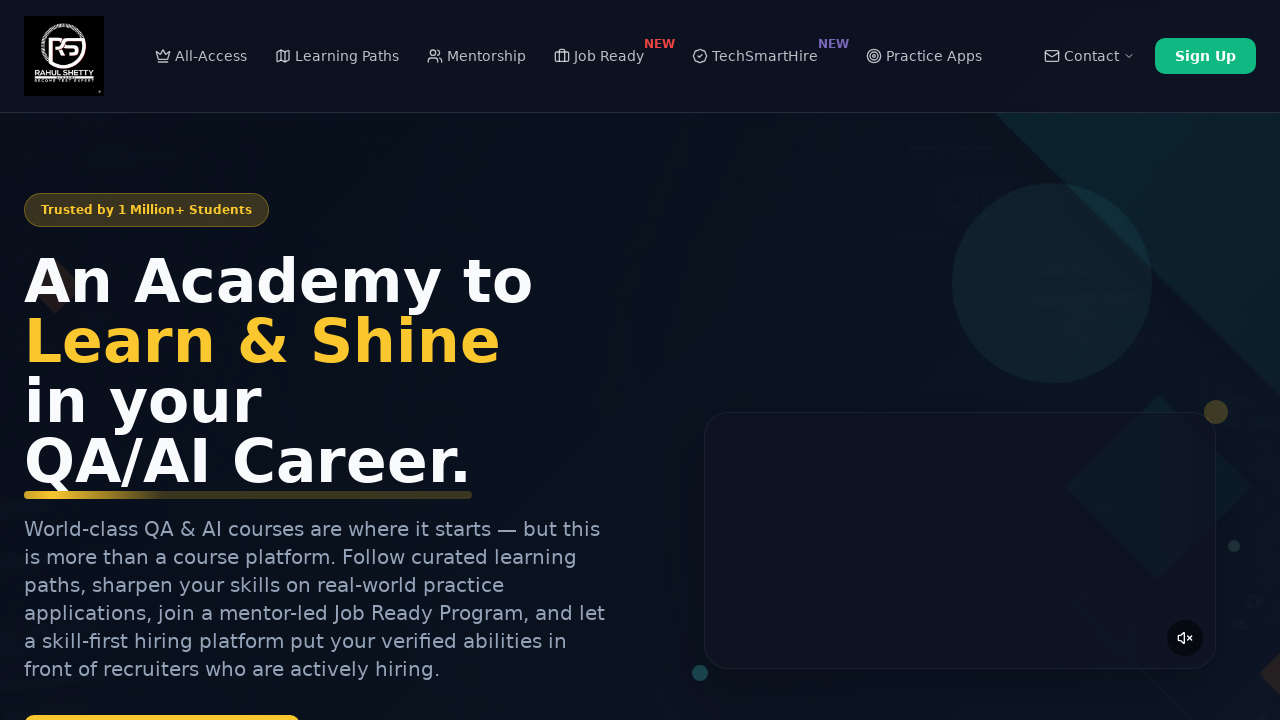

Closed the new tab
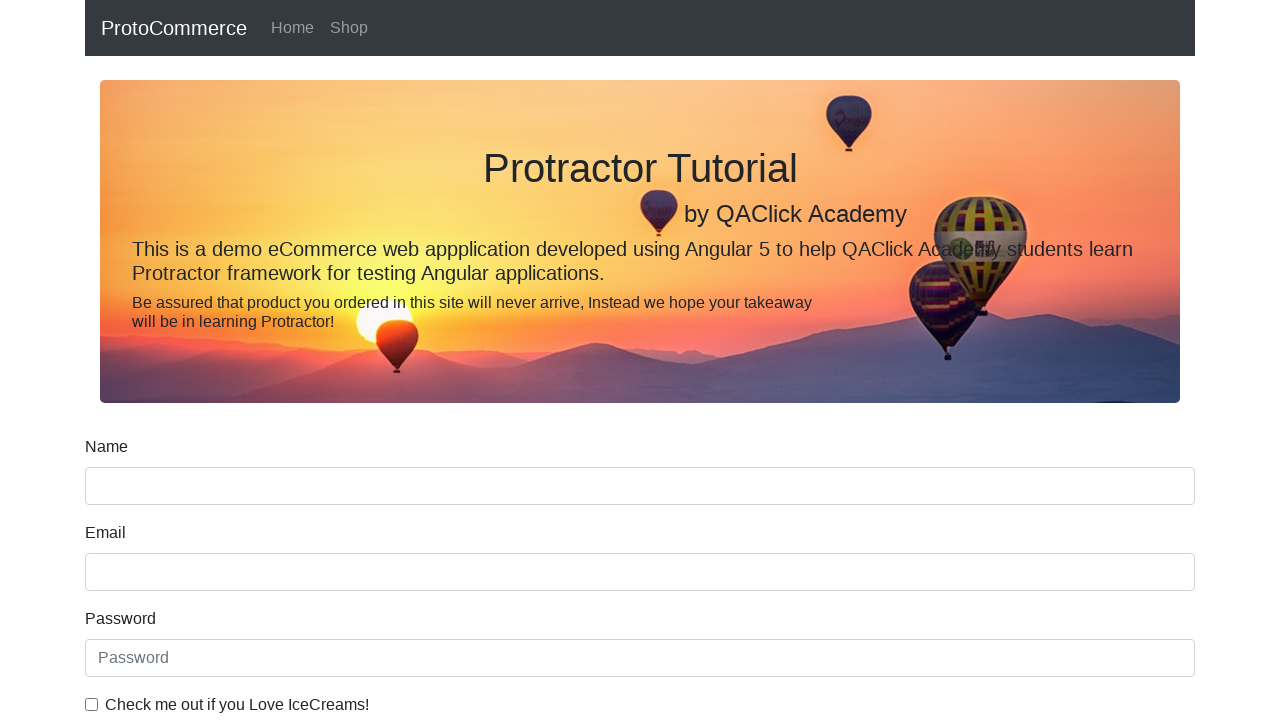

Entered course name 'Playwright Testing' in the name field on the practice page on input[name='name']
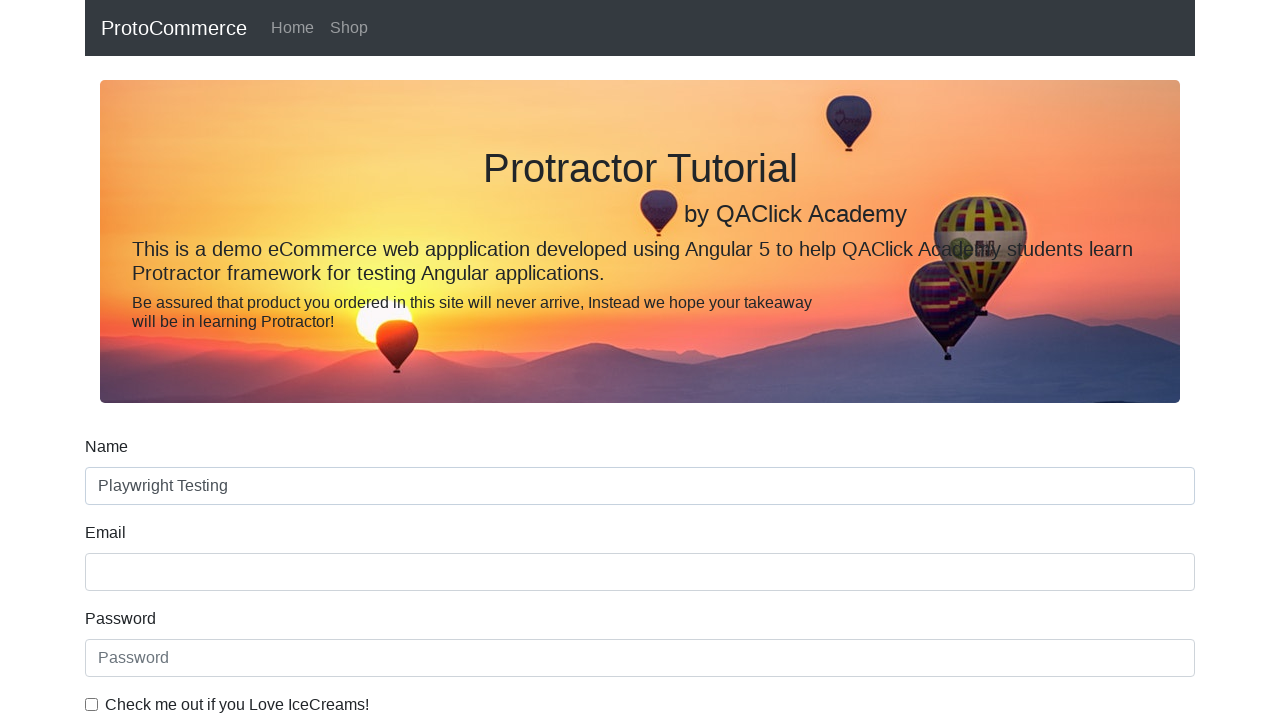

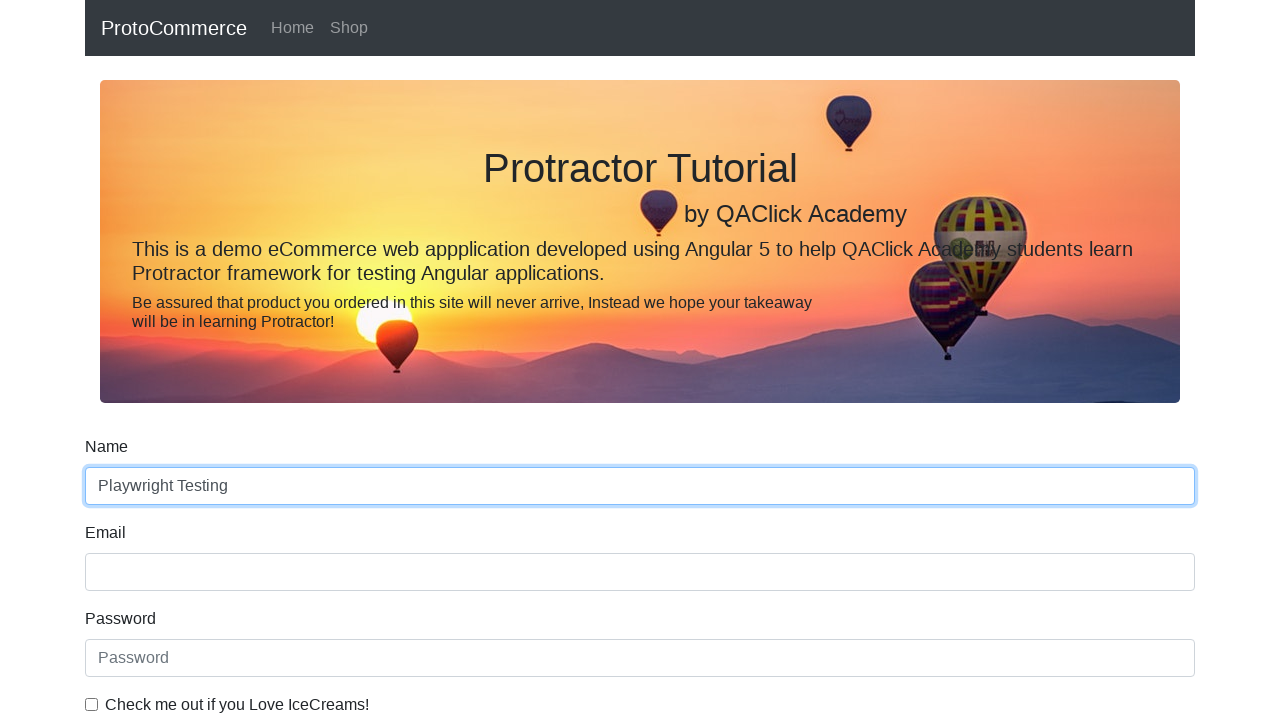